Tests registration validation by leaving email field empty and verifying error message appears

Starting URL: https://valbury.co.id/campaign/trading-tools-acuity

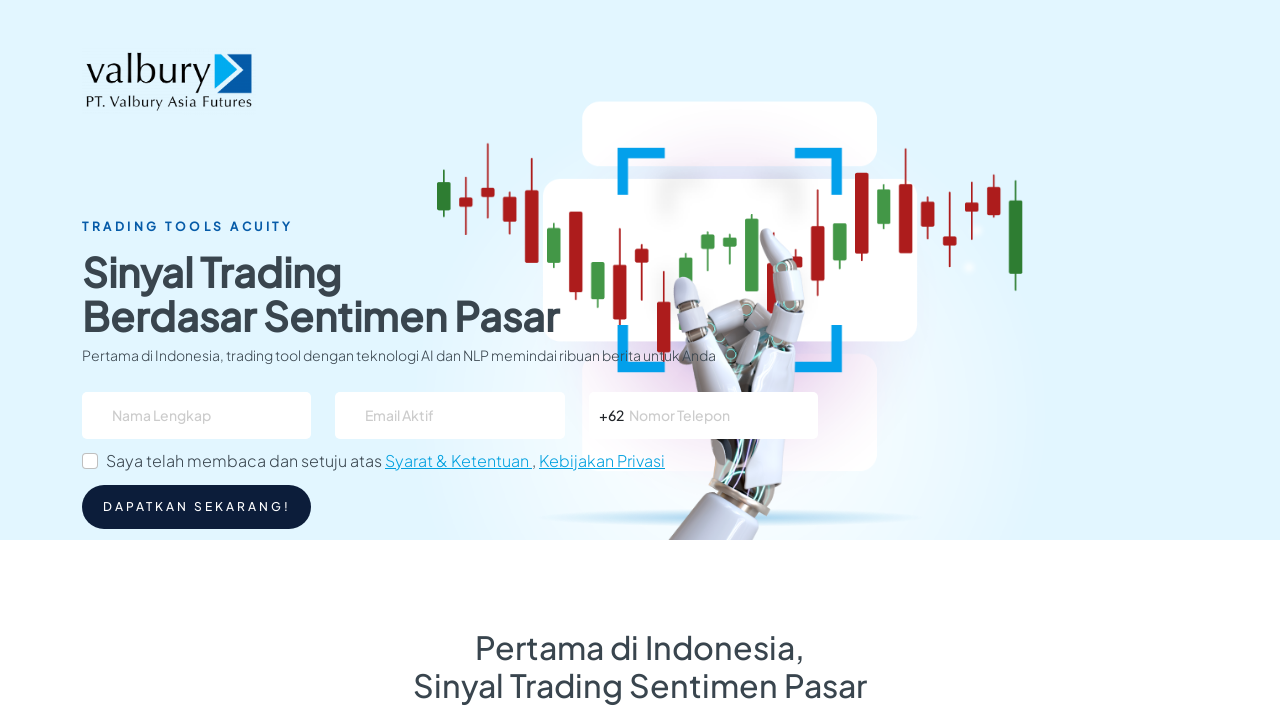

Filled name field with 'Muhammad Ali' on #name
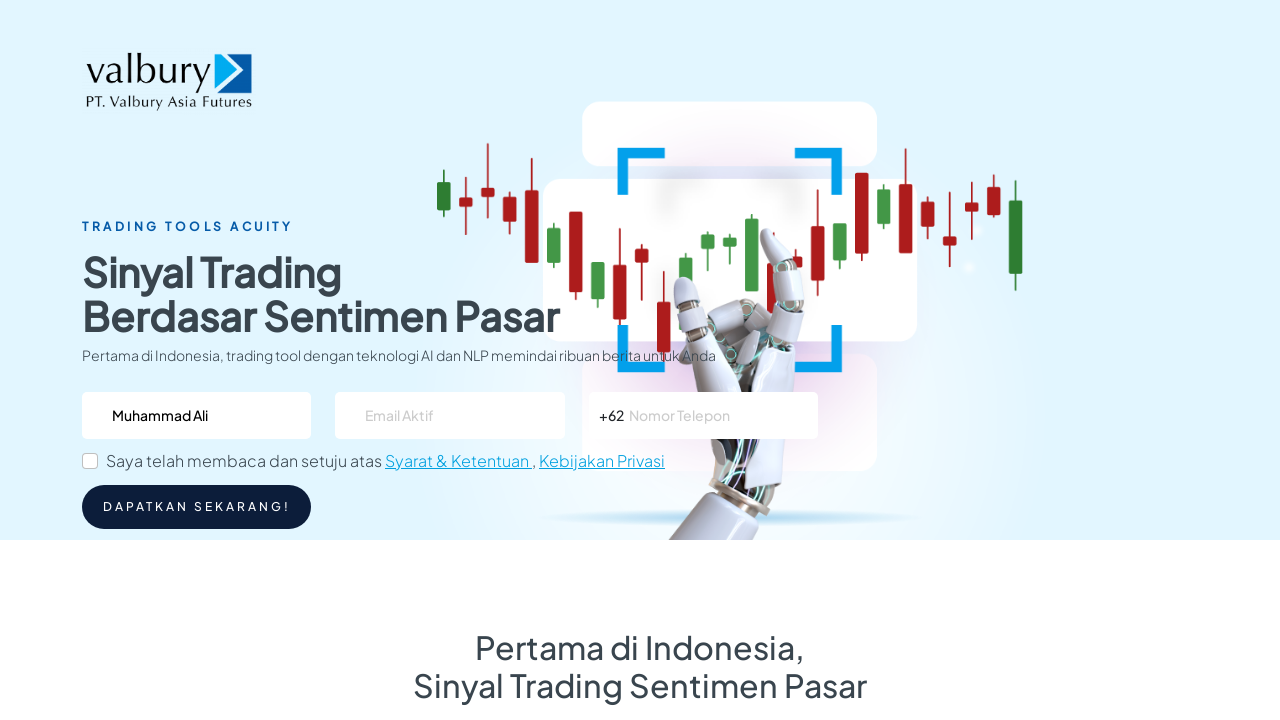

Filled phone field with '853555291' on #telepon
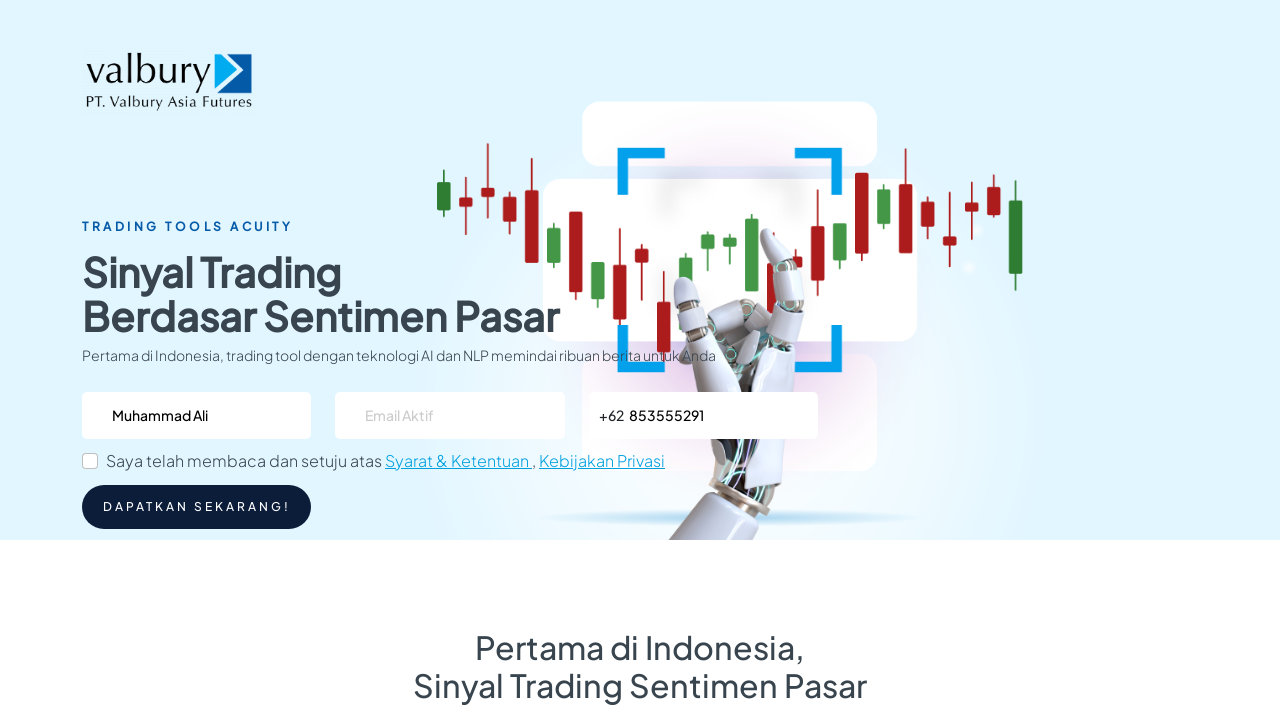

Clicked agreement checkbox at (90, 461) on #flexCheckChecked
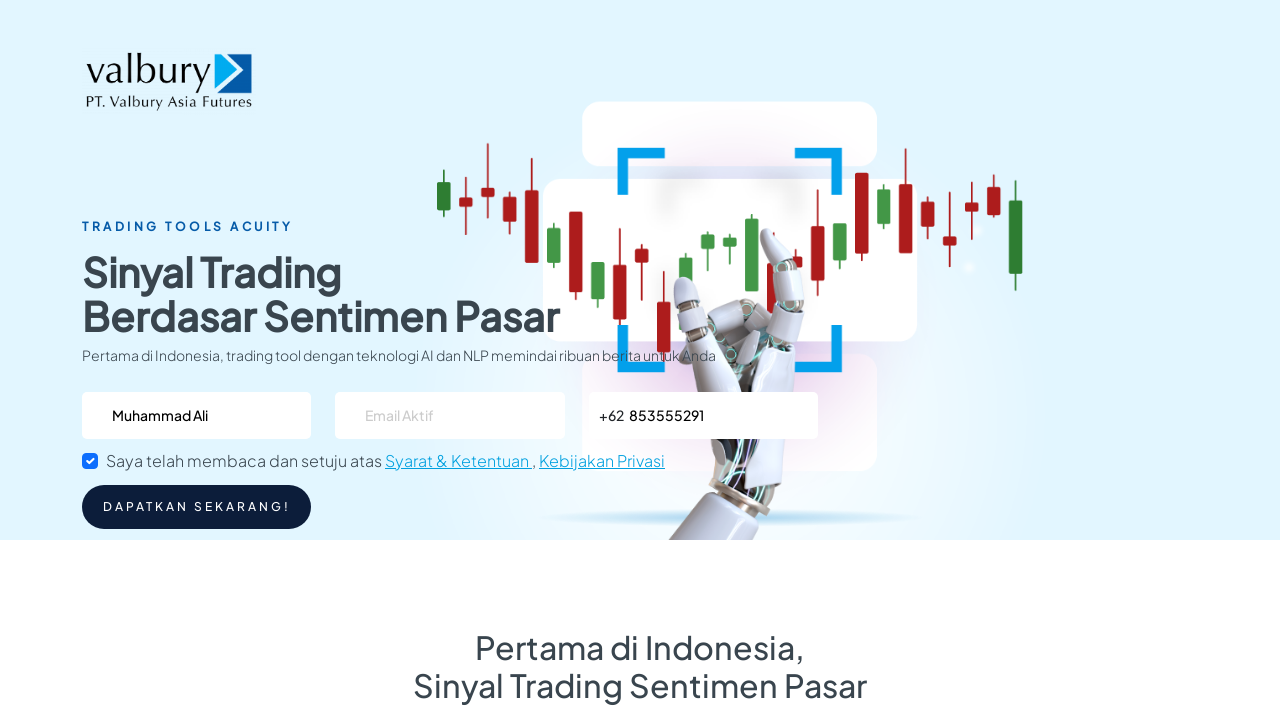

Clicked register button to submit form with empty email field at (197, 507) on #btn-daftar
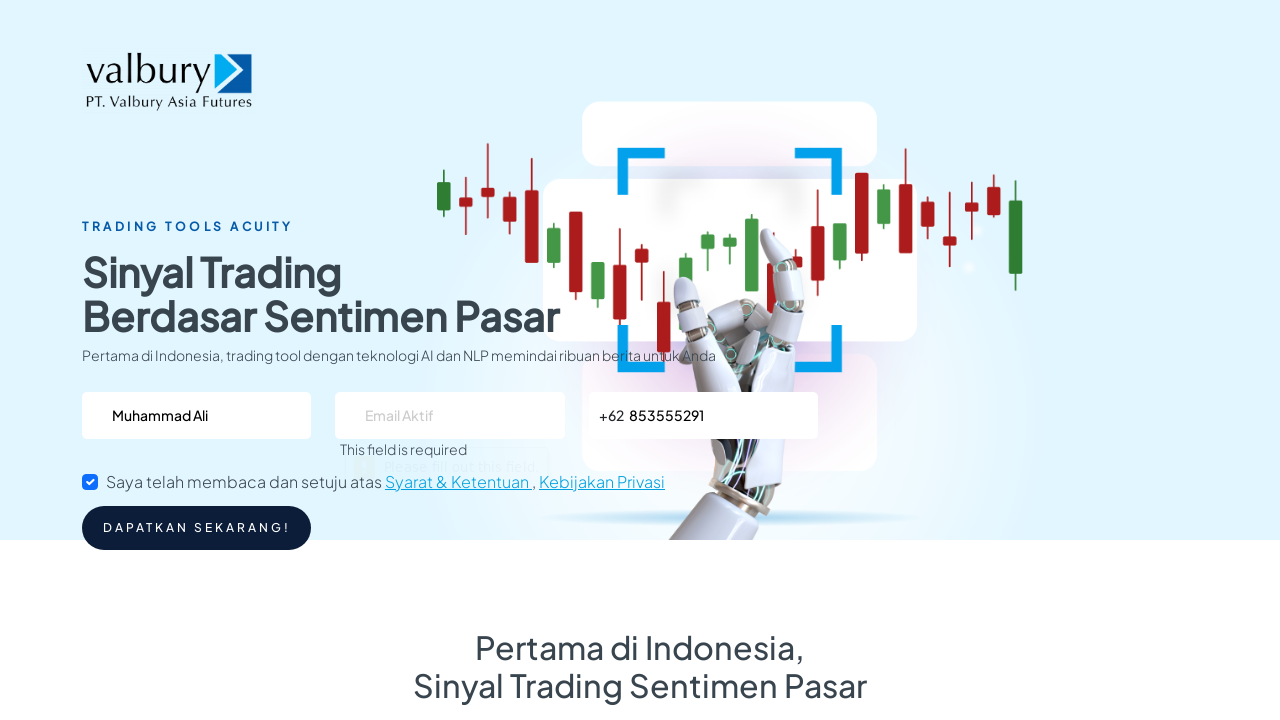

Email error message appeared, validating registration rejection with empty email
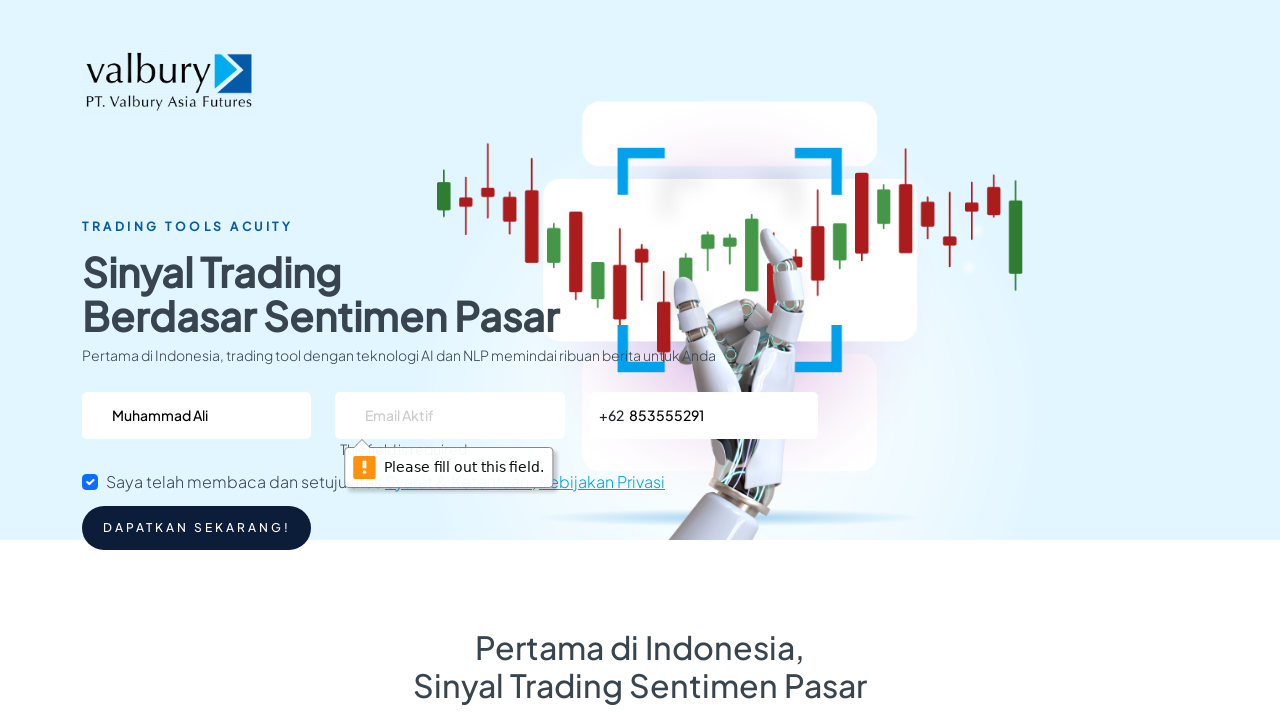

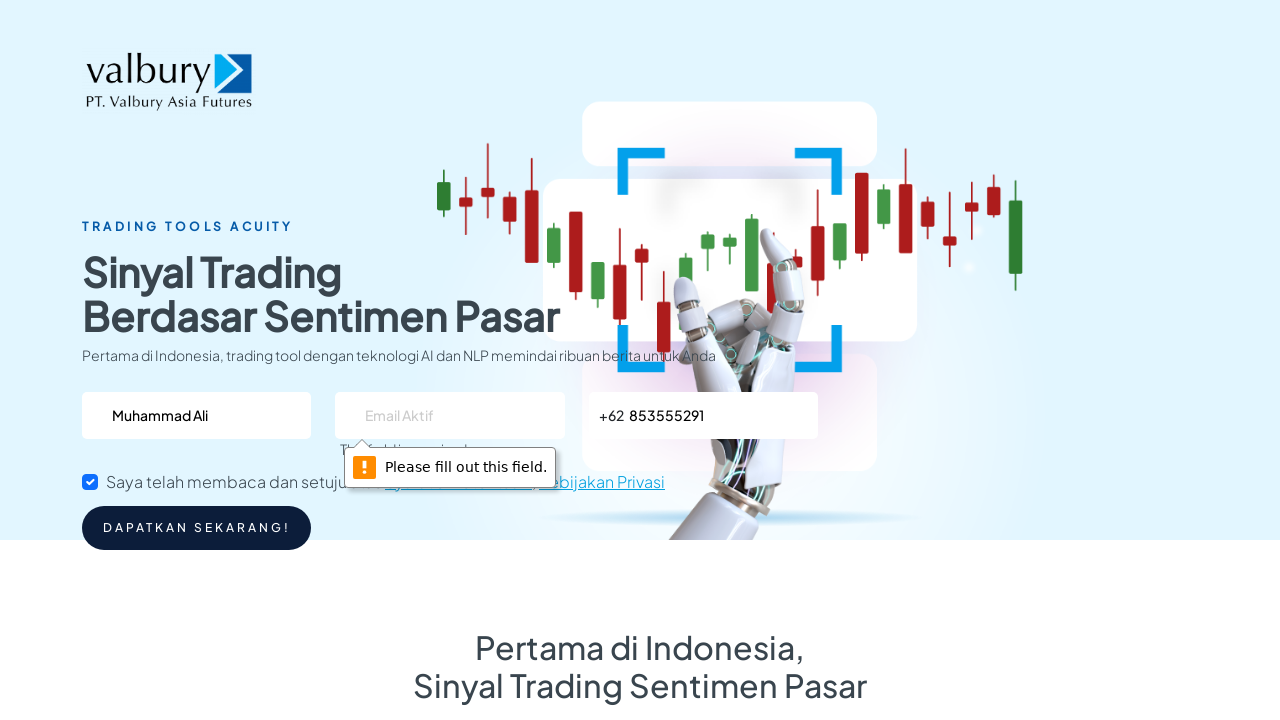